Verifies that validation messages appear for empty required fields (First Name, Last Name, Mobile, Gender) when submitting a blank practice form.

Starting URL: https://demoqa.com/automation-practice-form

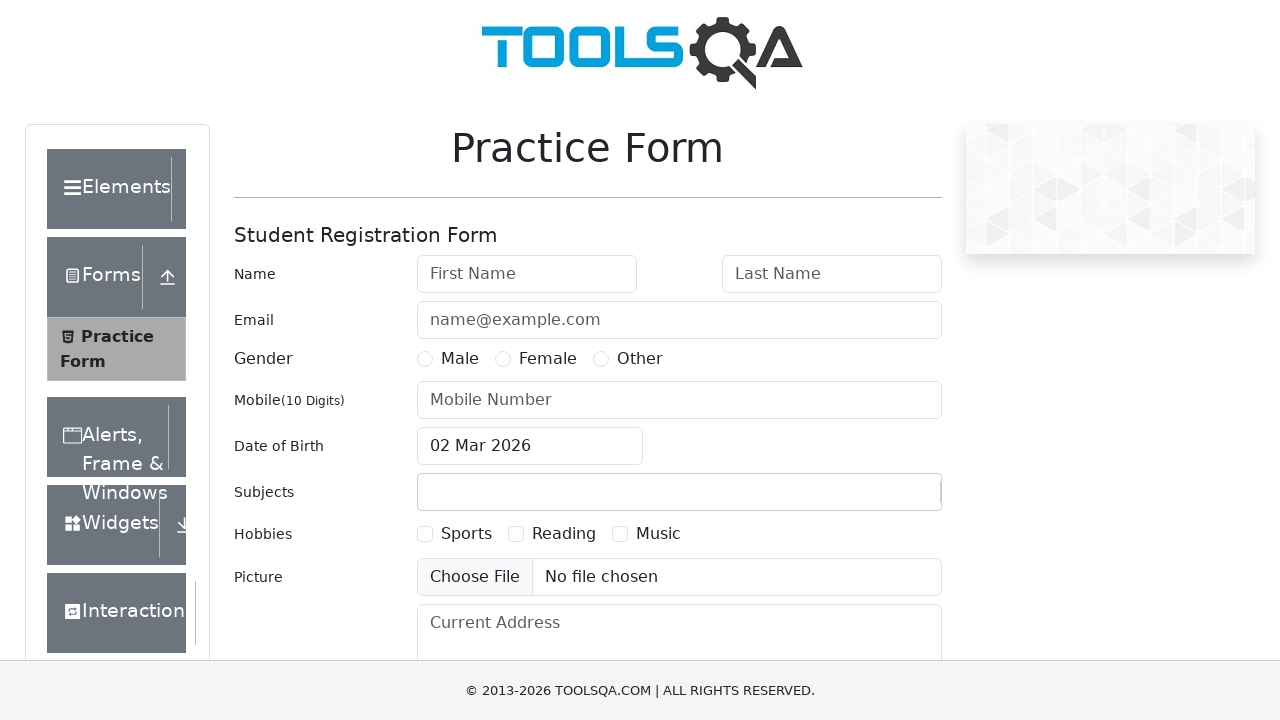

Scrolled Submit button into view
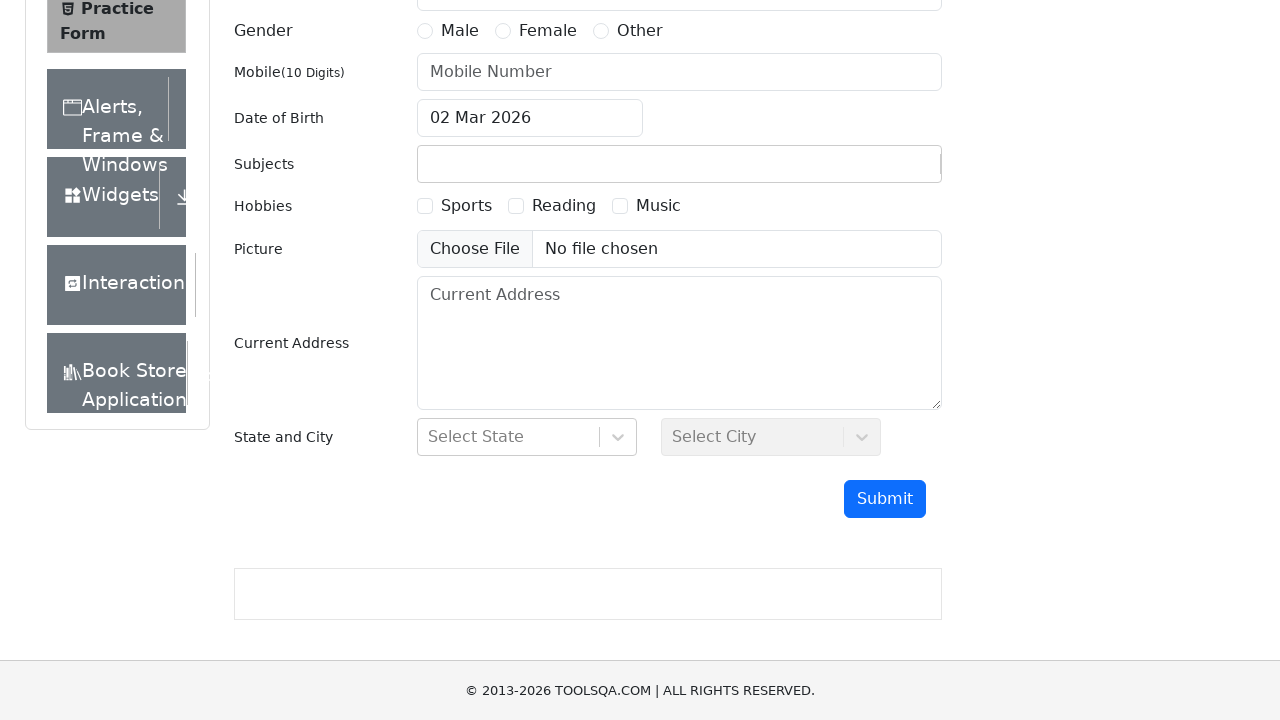

Clicked Submit button without filling any required fields to trigger validation at (885, 499) on #submit
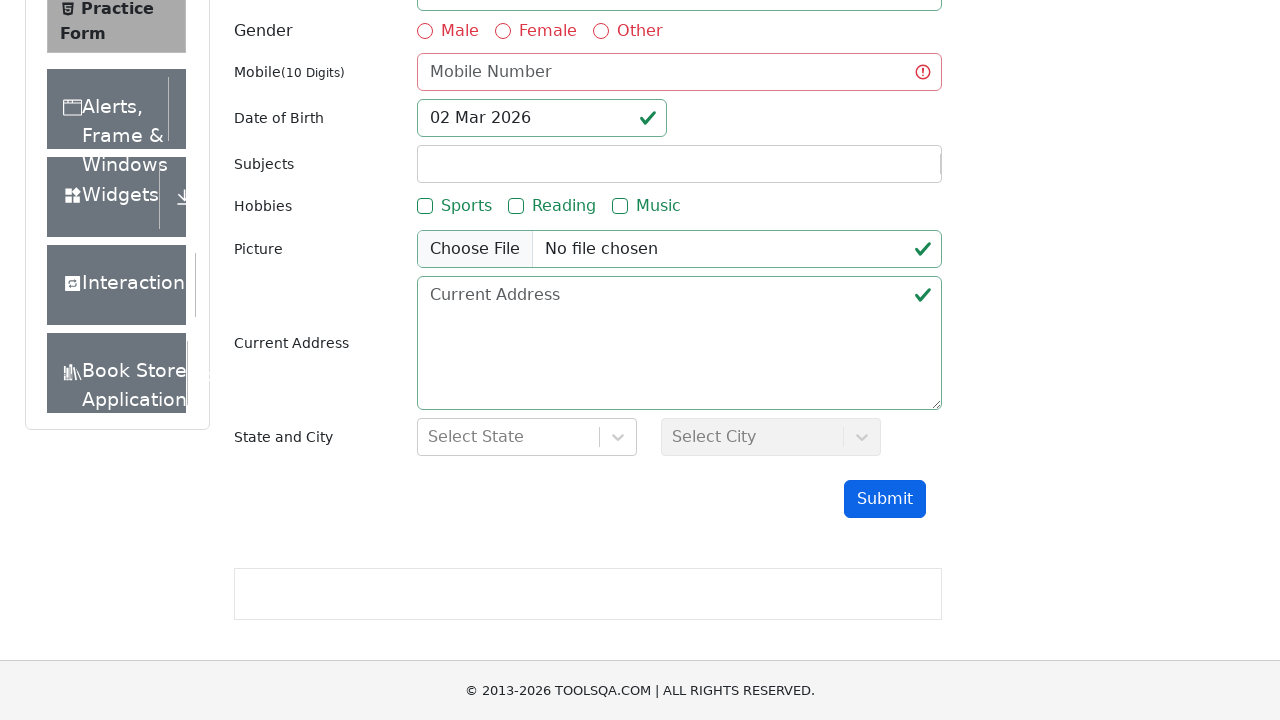

Verified First Name field is marked invalid
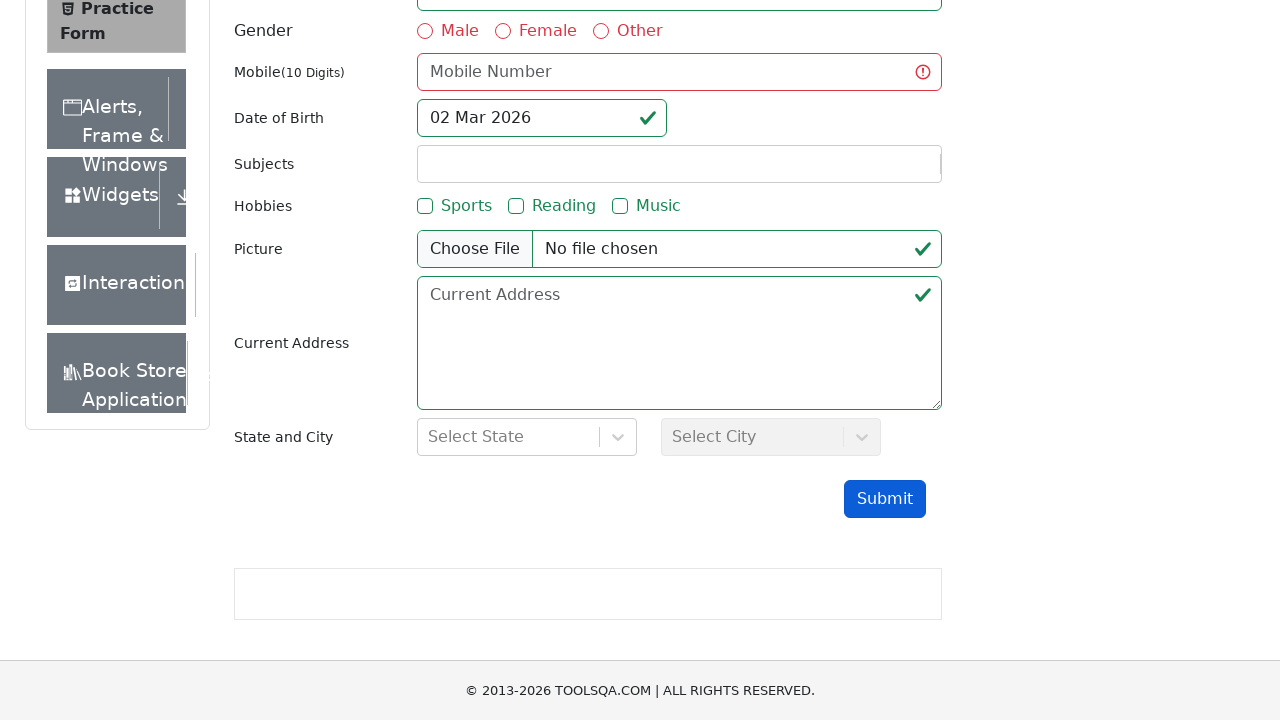

Verified Last Name field is marked invalid
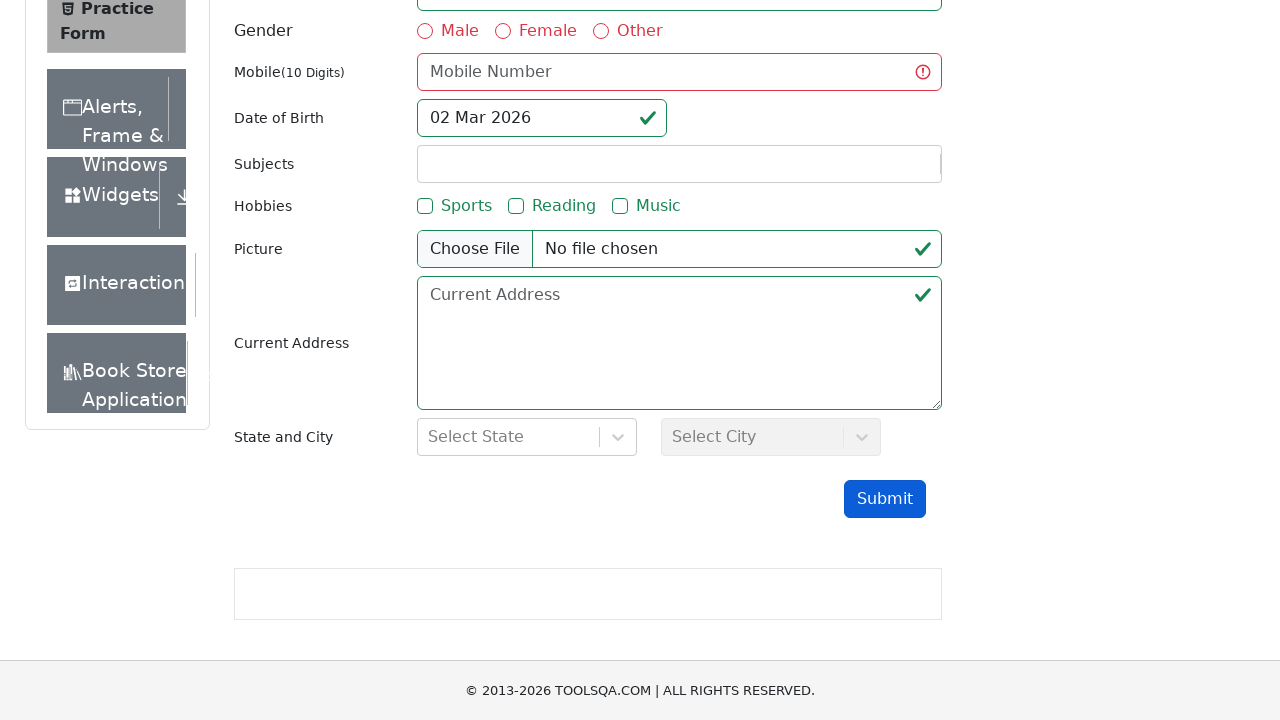

Verified Mobile field is marked invalid
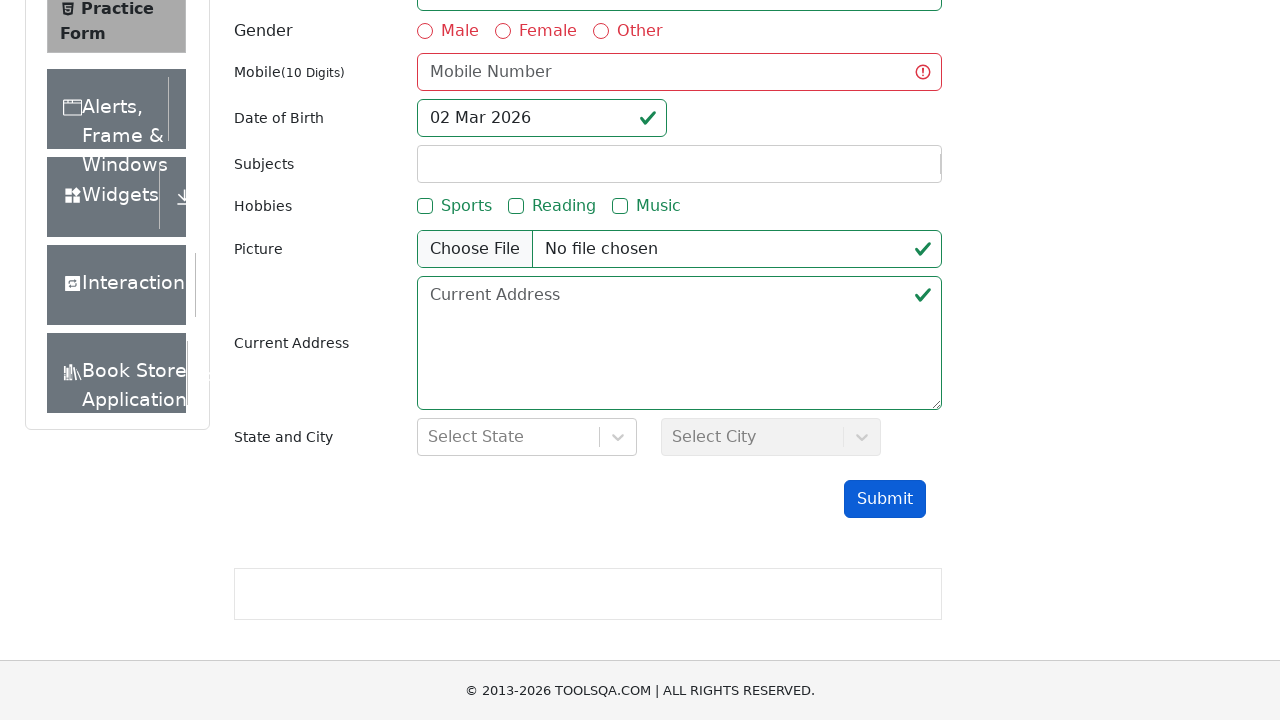

Checked that no gender option is selected
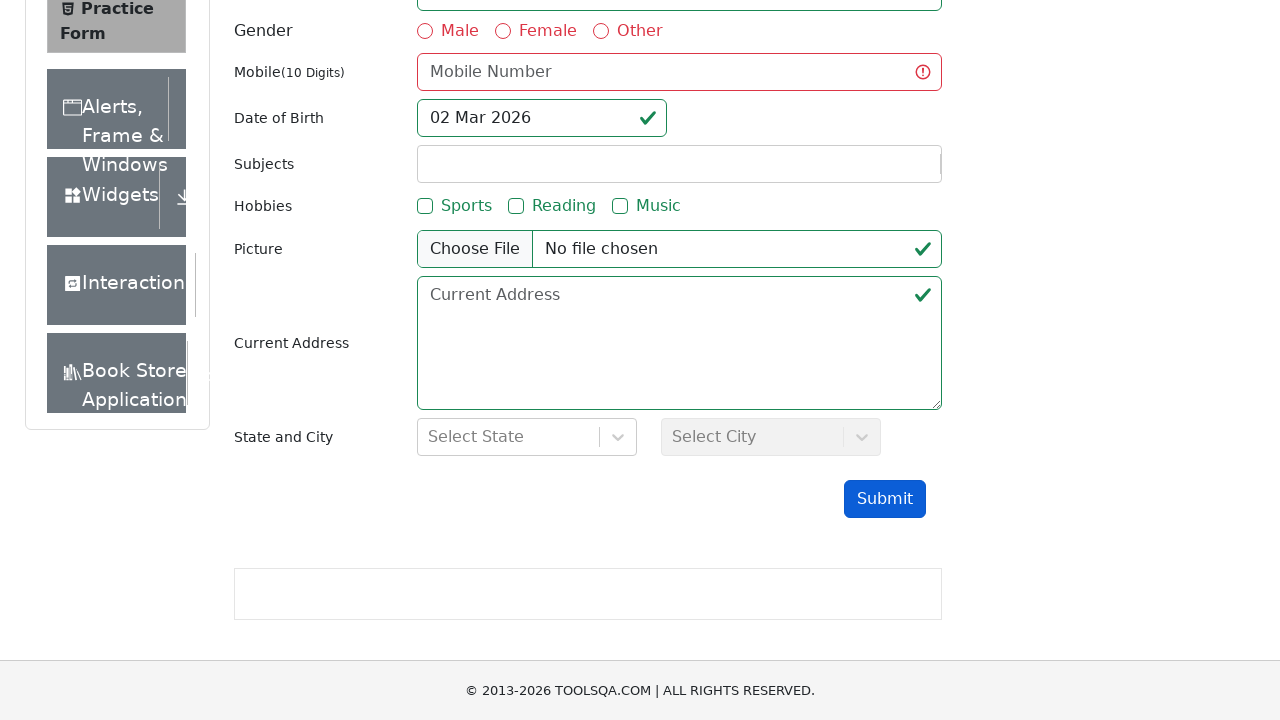

Assertion passed: no gender option is selected as expected
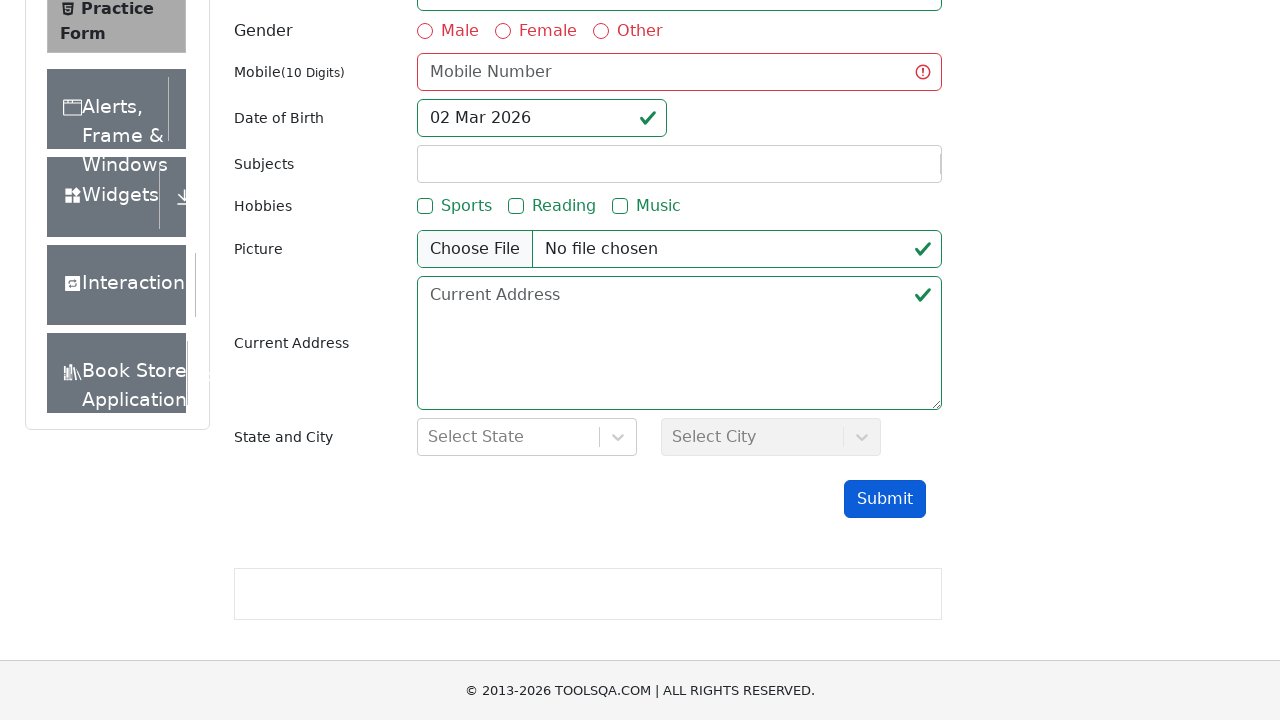

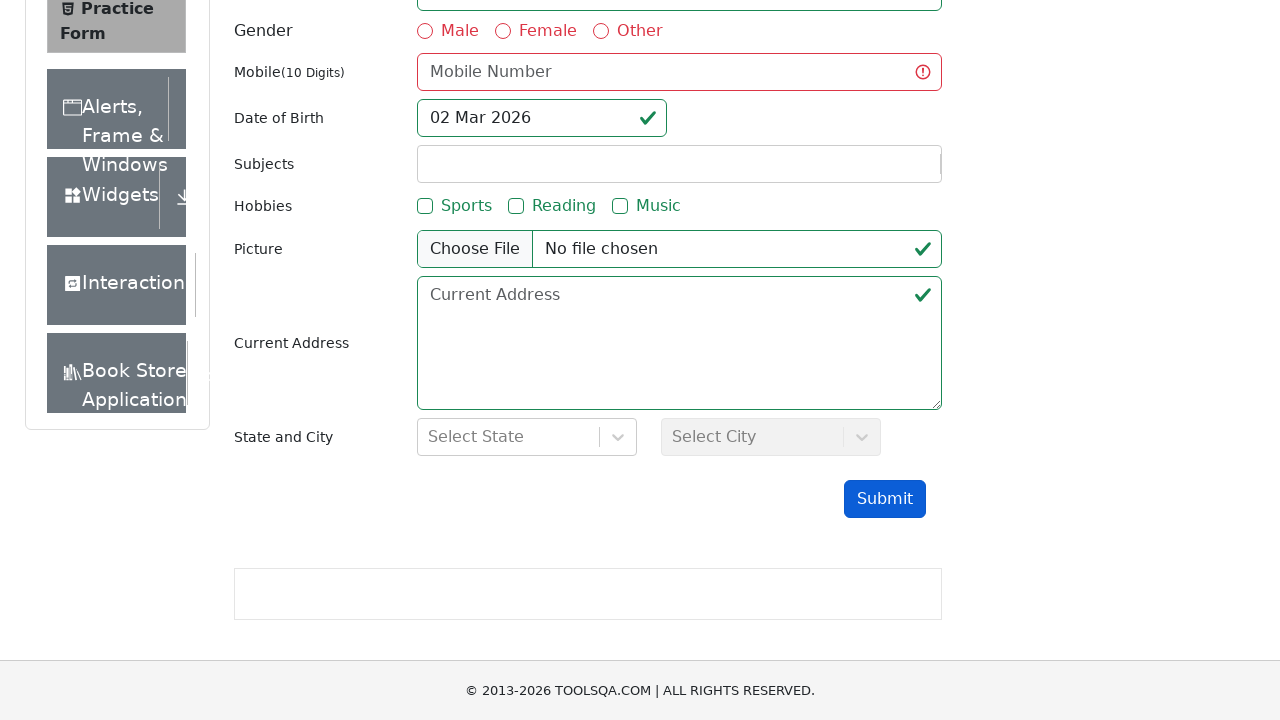